Opens a new browser tab, navigates to a second website to retrieve a course name, then switches back to the original tab and fills a form field with that course name.

Starting URL: https://www.rahulshettyacademy.com/angularpractice/

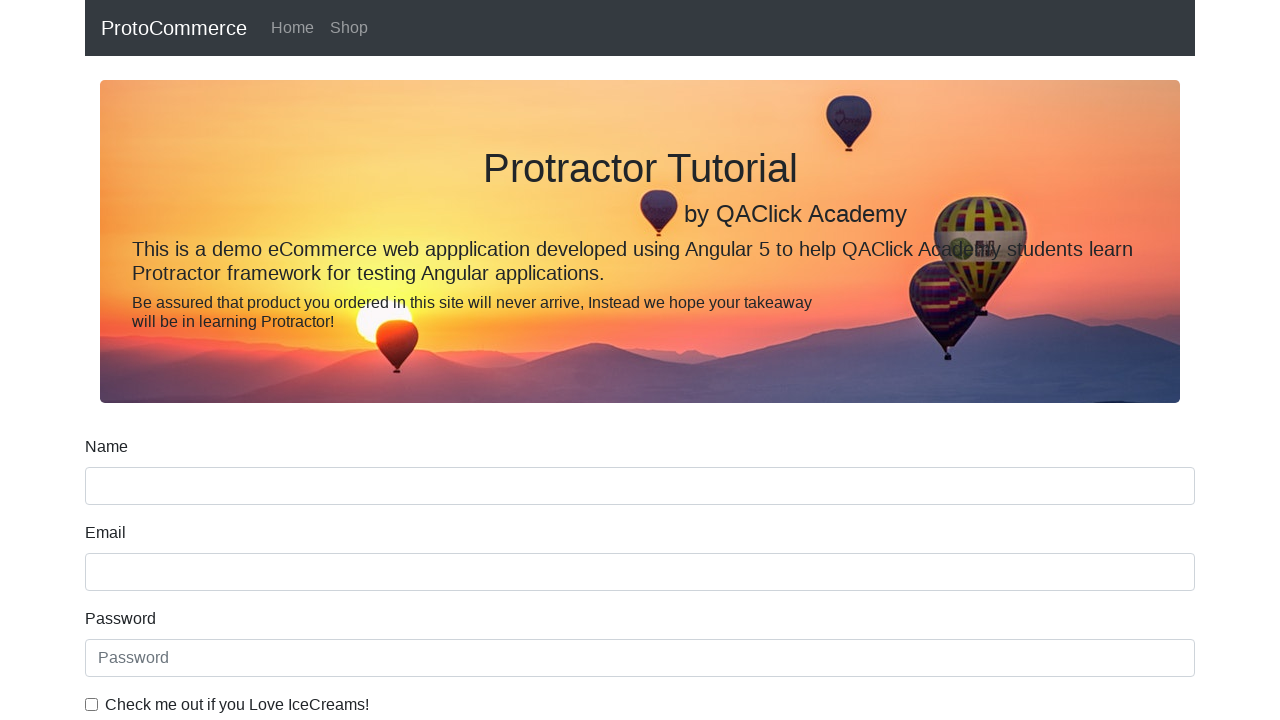

Opened a new browser tab
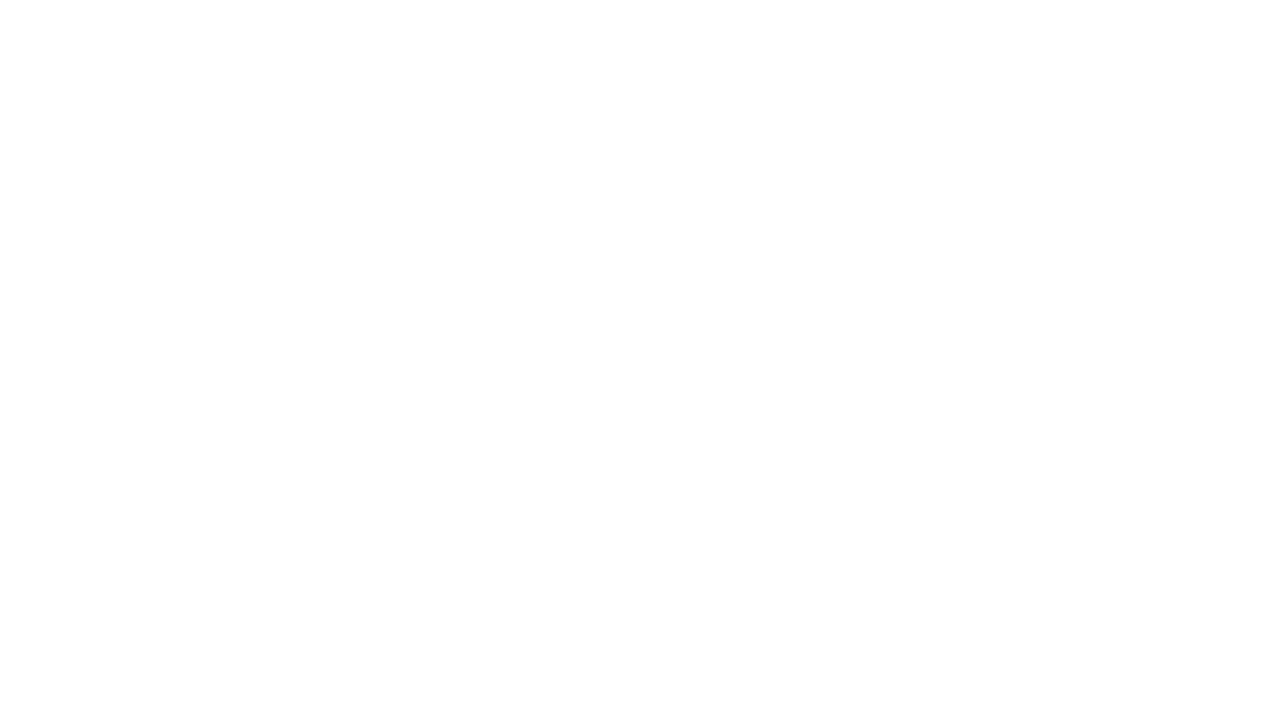

Navigated to Rahul Shetty Academy homepage in new tab
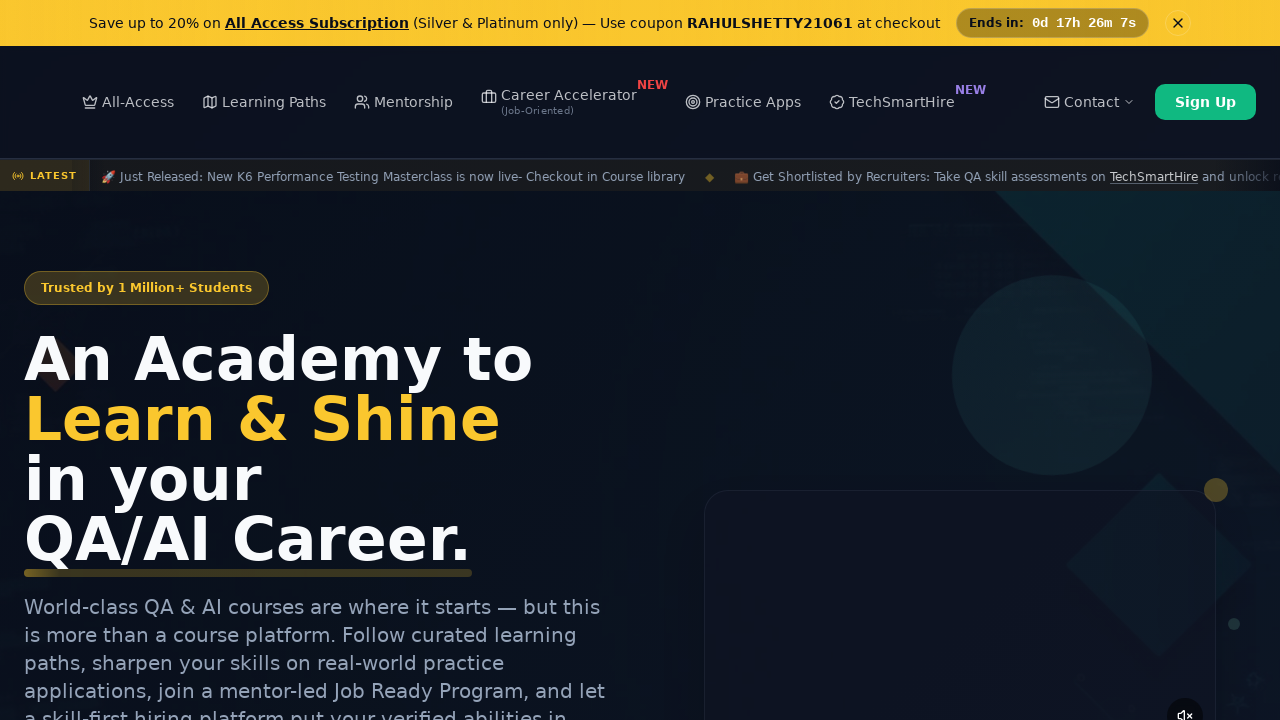

Course links loaded on the page
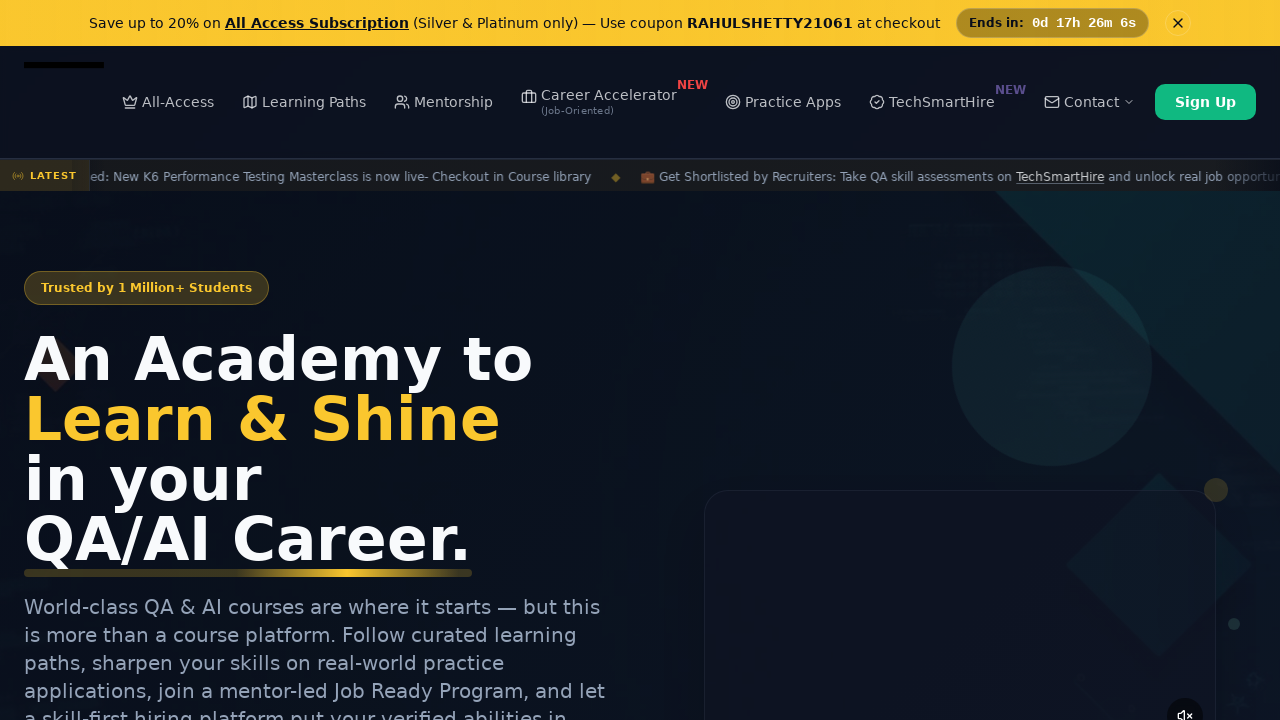

Located all course links
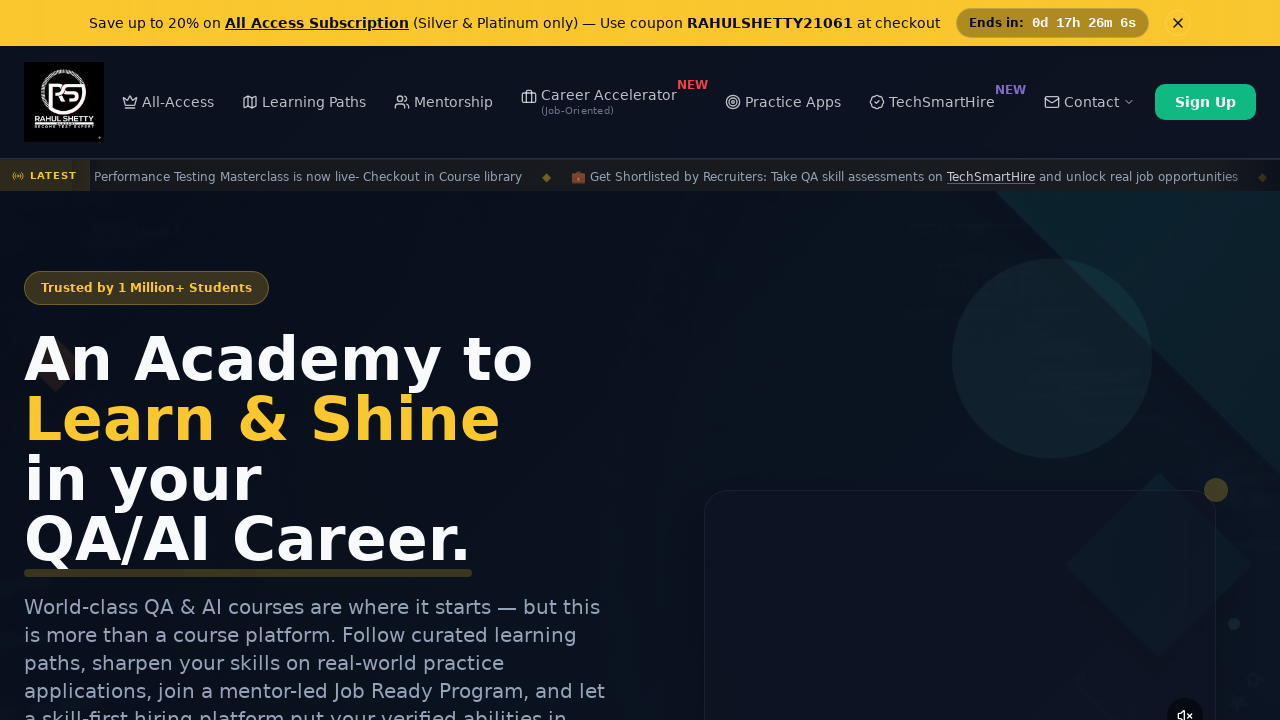

Retrieved course name from second link: Playwright Testing
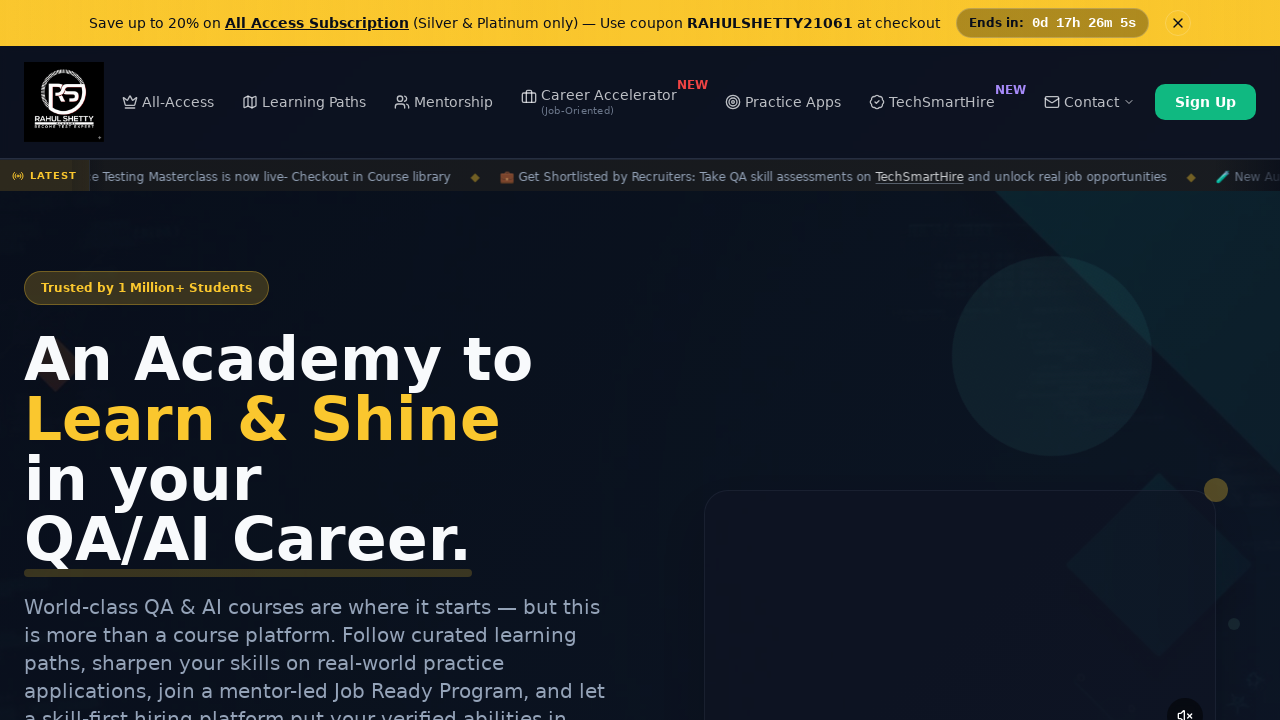

Switched back to original tab
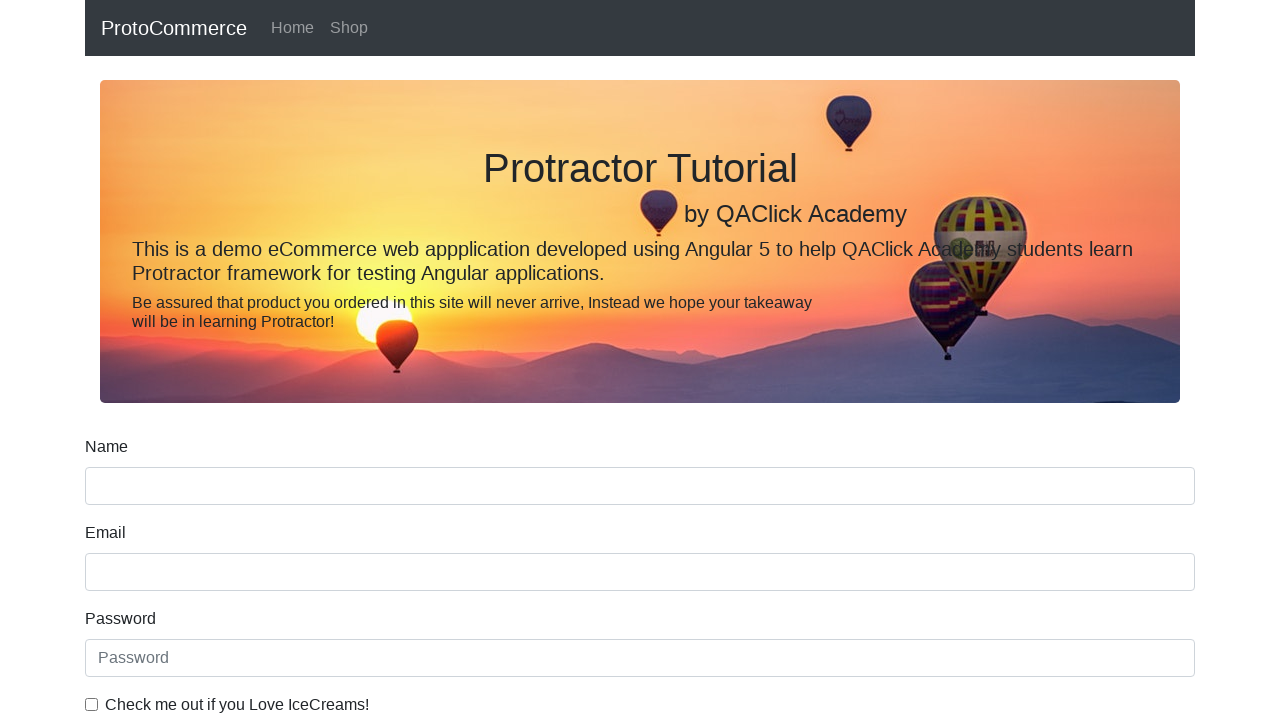

Filled name field with course name: Playwright Testing on input[name='name']
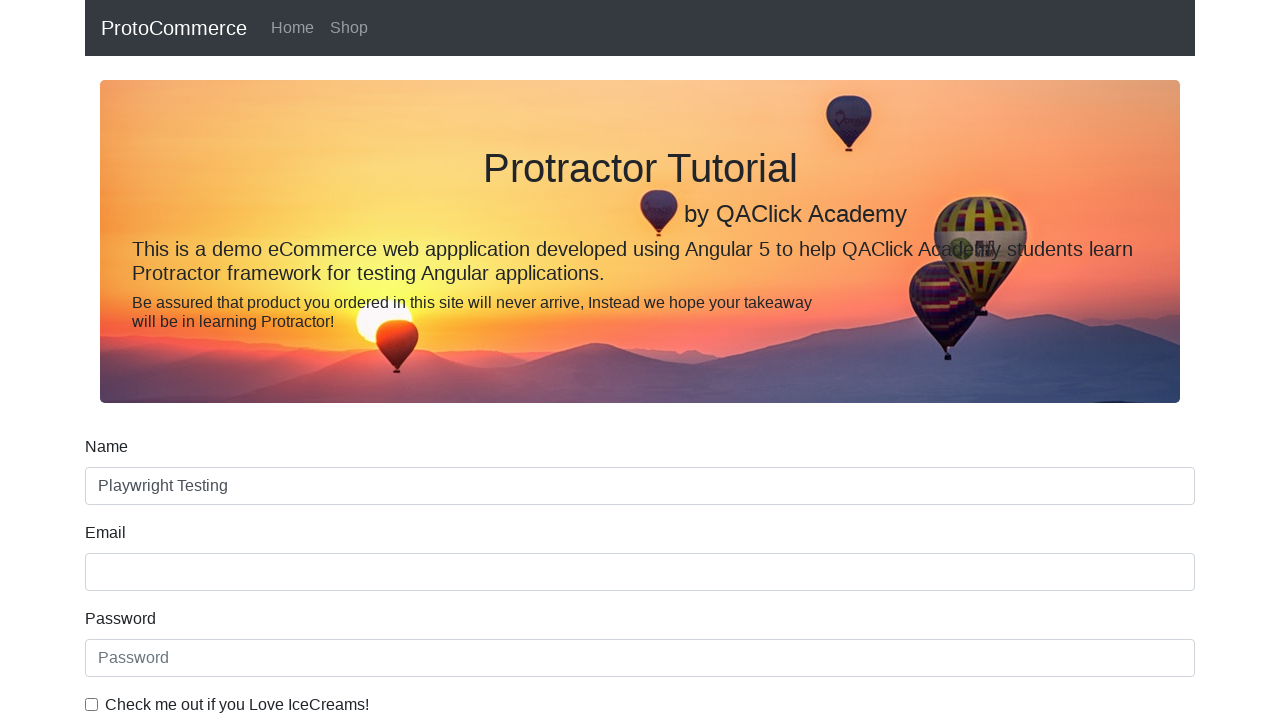

Closed the new browser tab
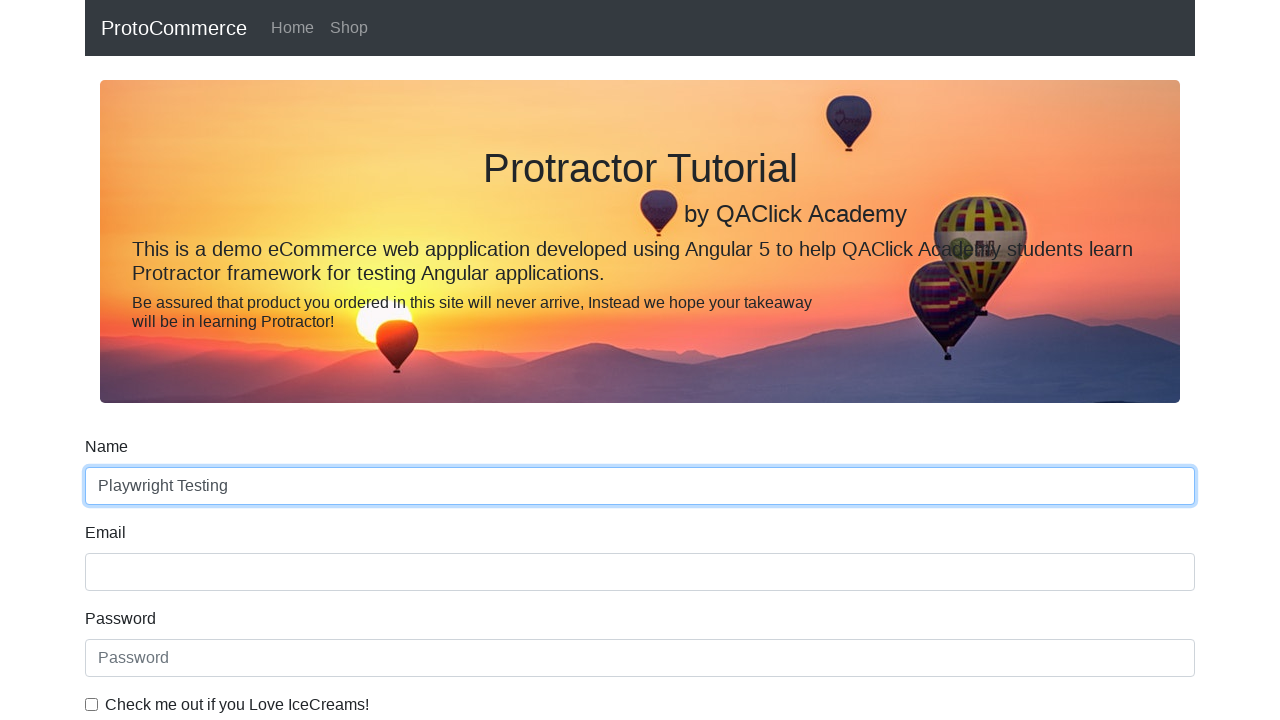

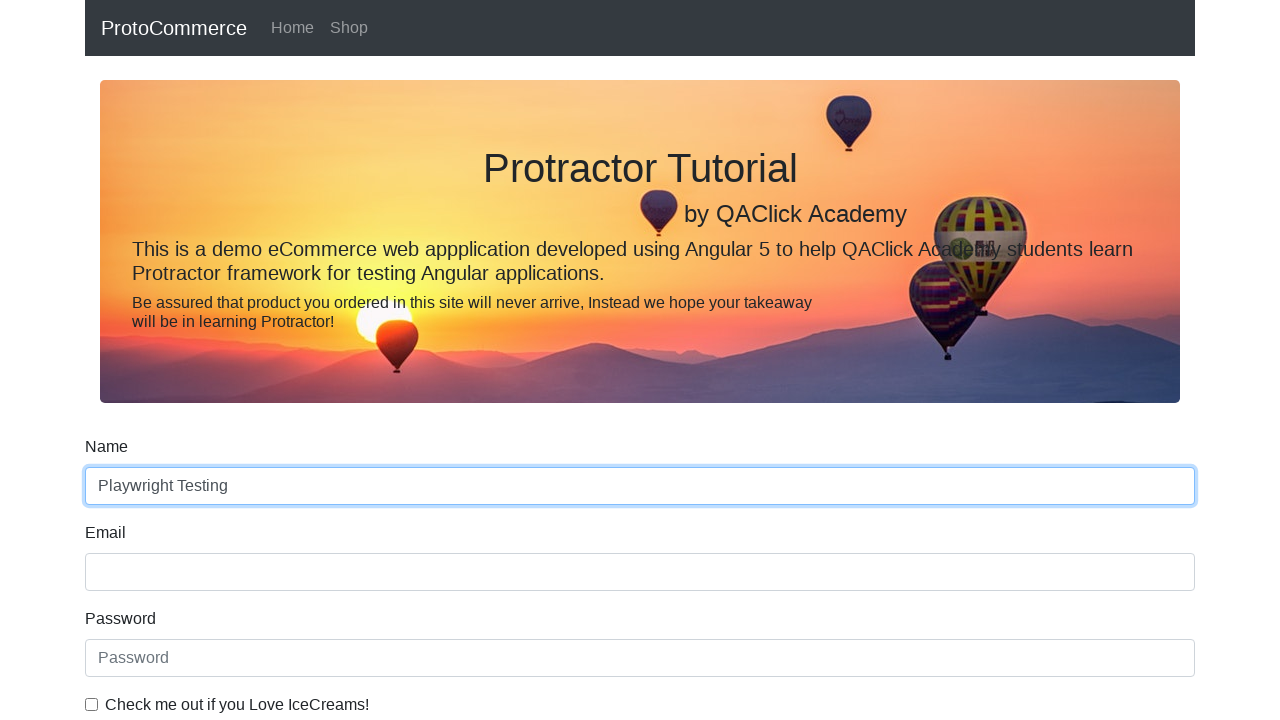